Tests navigation to the Search Languages page by clicking the link and verifying the header text

Starting URL: http://www.99-bottles-of-beer.net/

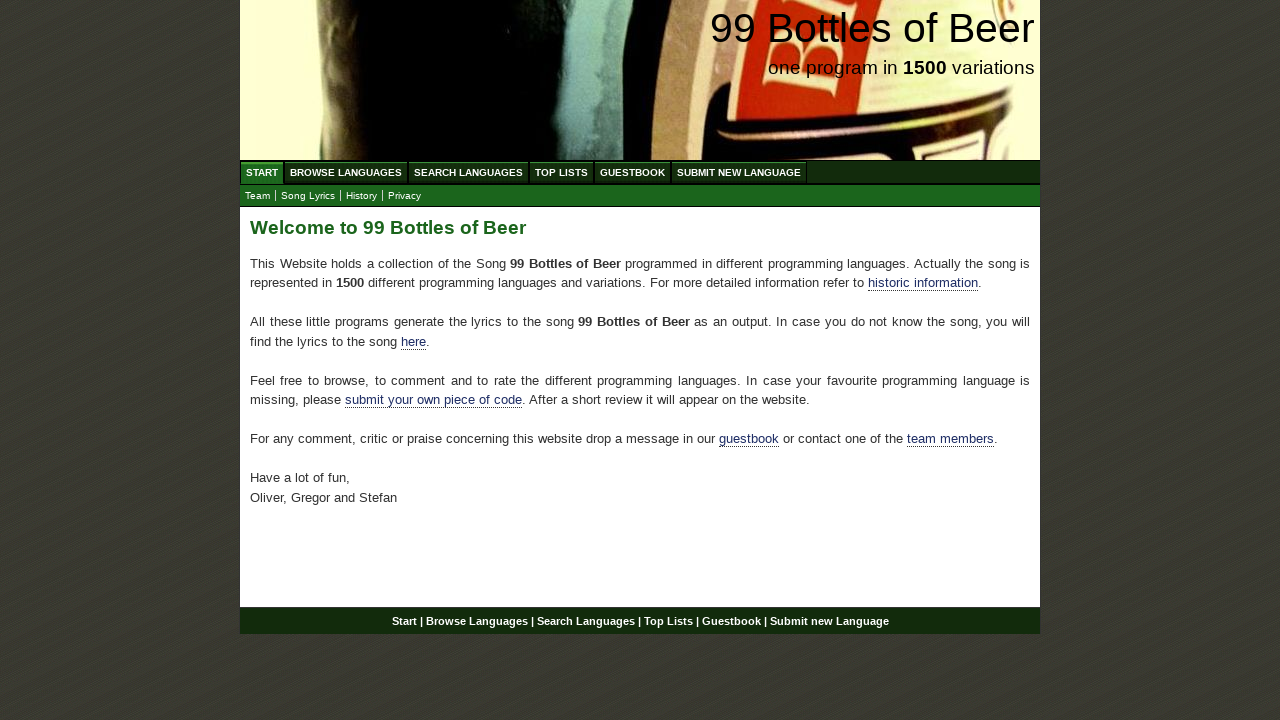

Clicked on 'Search Languages' link at (468, 172) on text=Search Languages
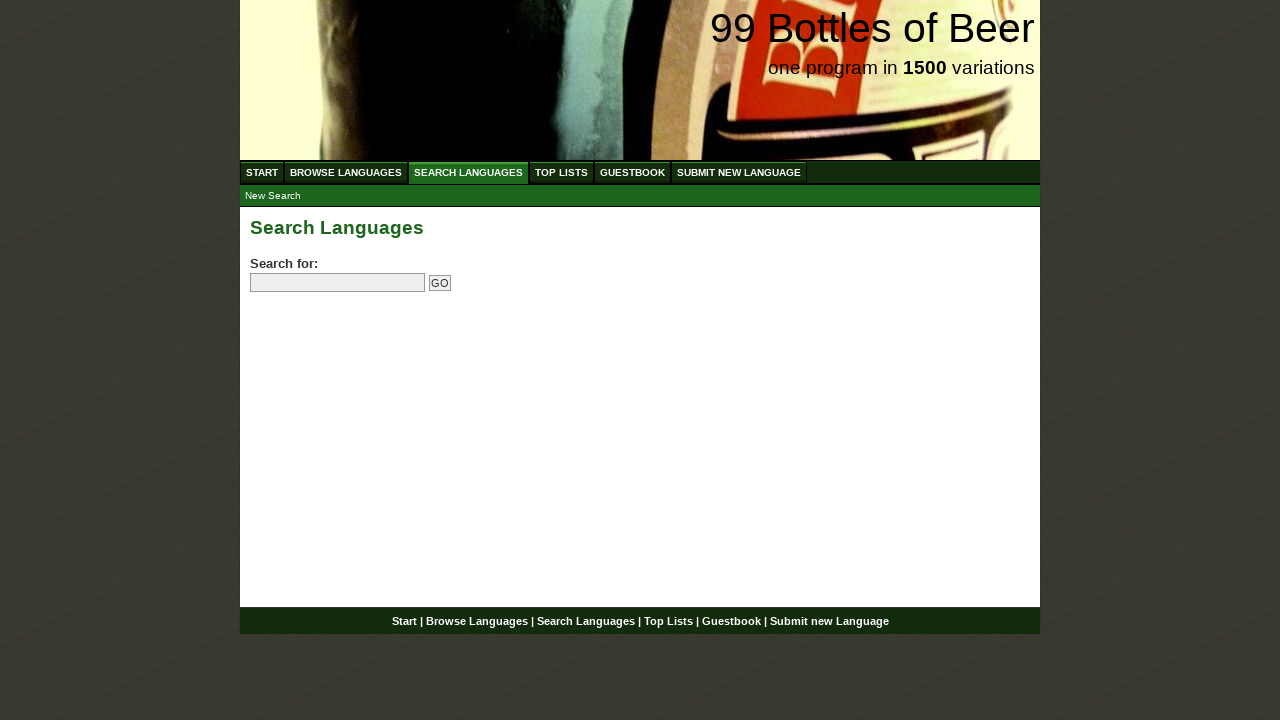

Search Languages page header appeared and loaded
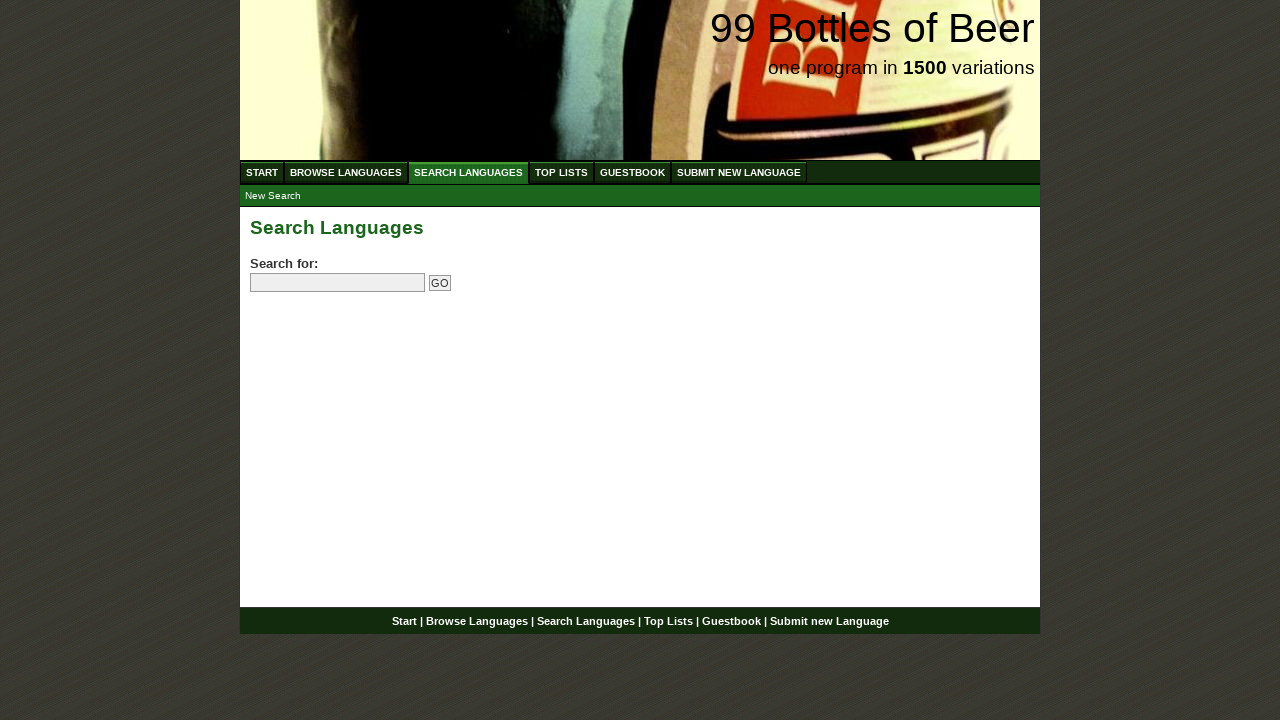

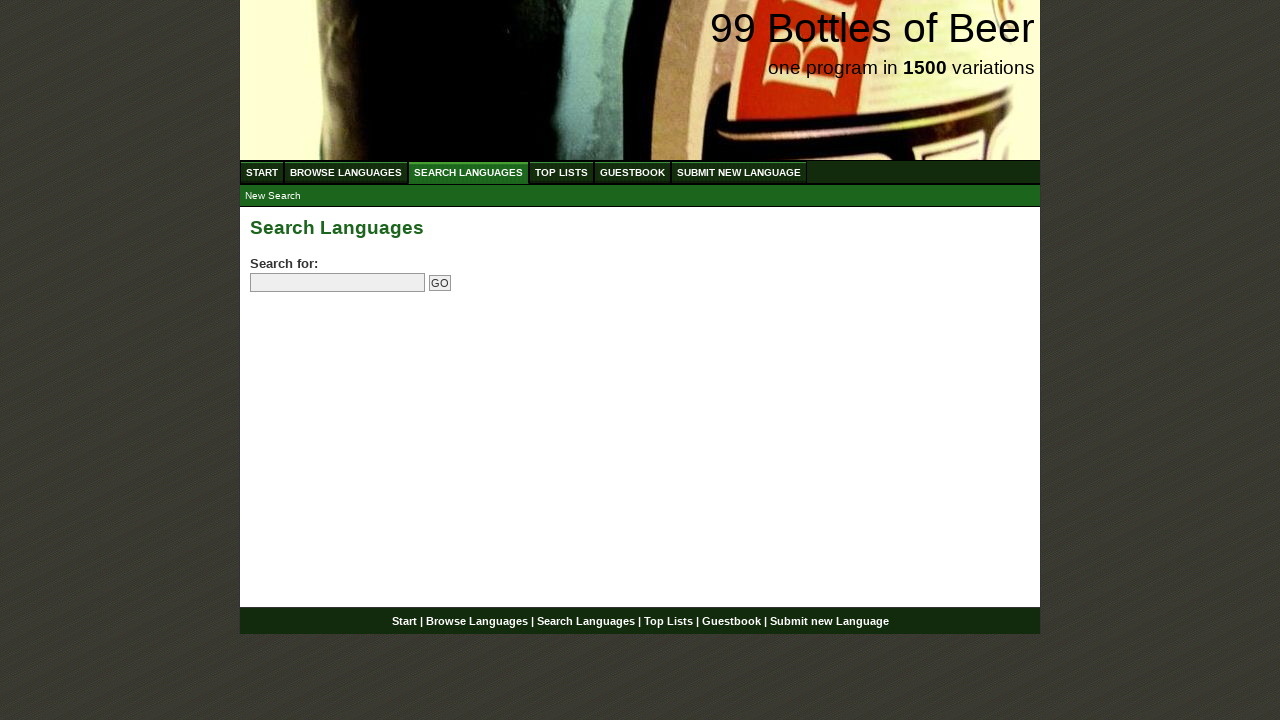